Navigates to the Actitime website and verifies that links are present on the page

Starting URL: https://www.actitime.com

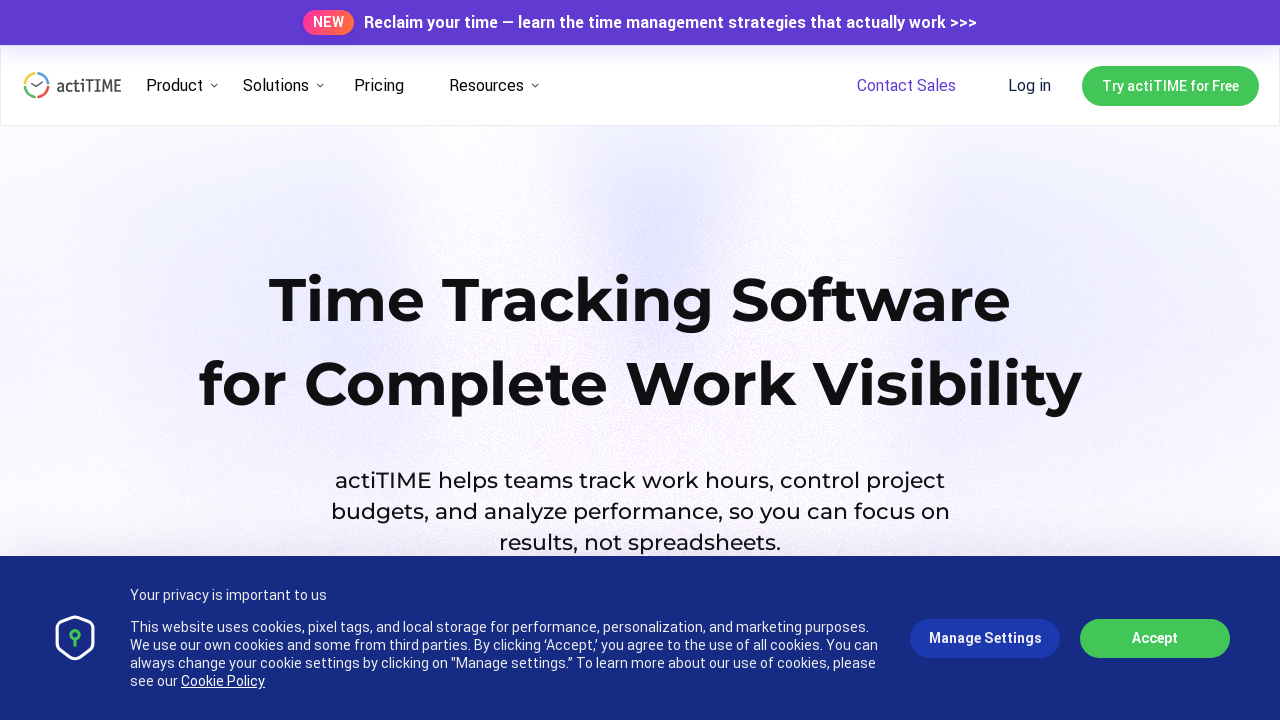

Navigated to https://www.actitime.com
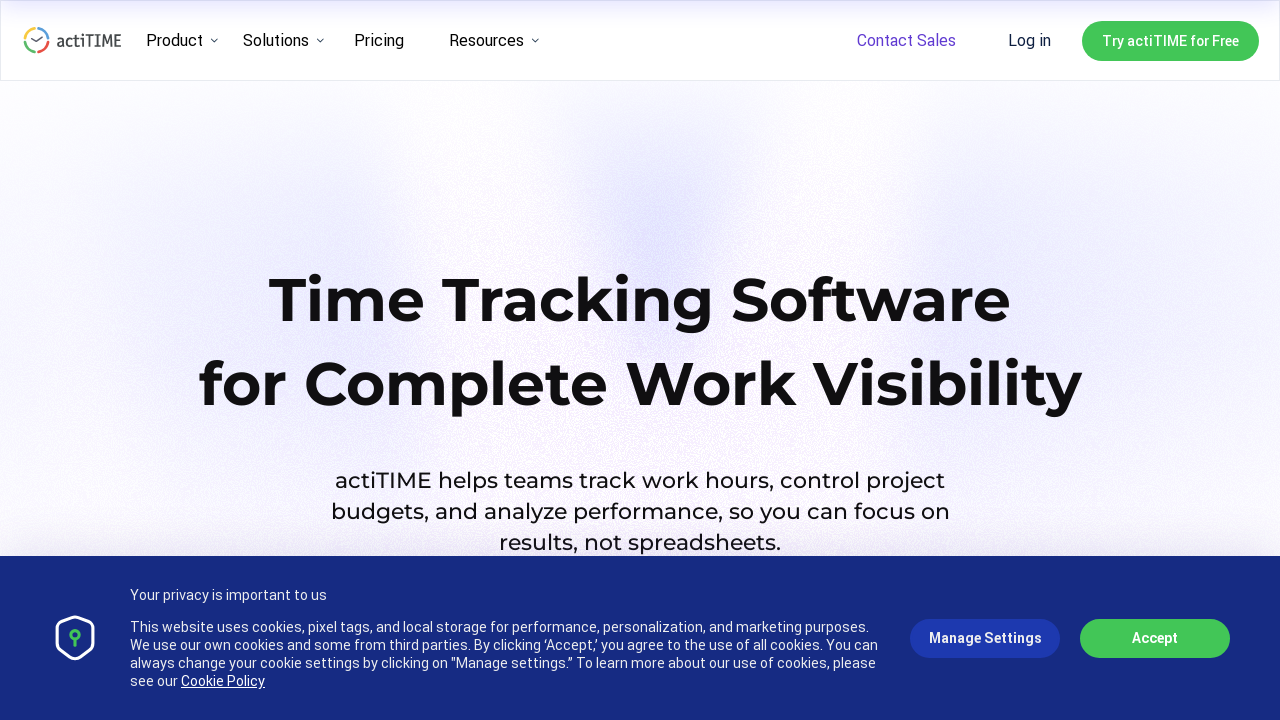

Waited for links to load on the page
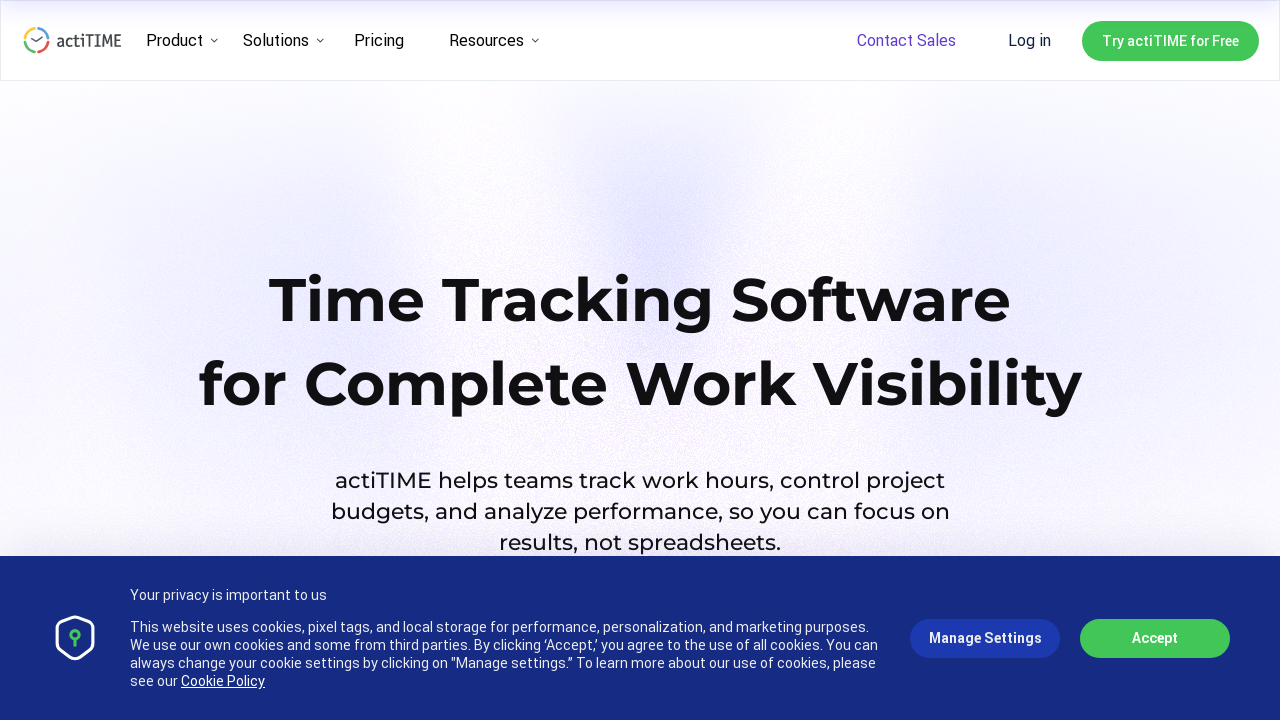

Found 482 links on the page
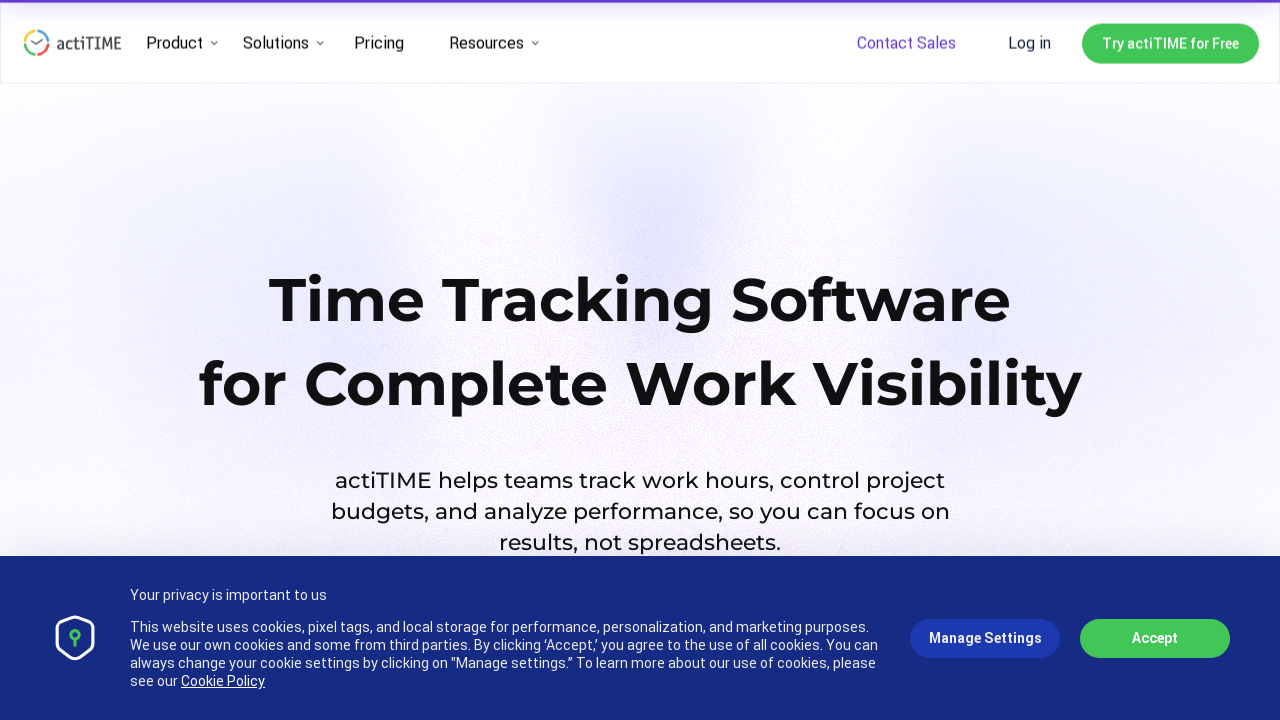

Verified that links are present on the page (assertion passed)
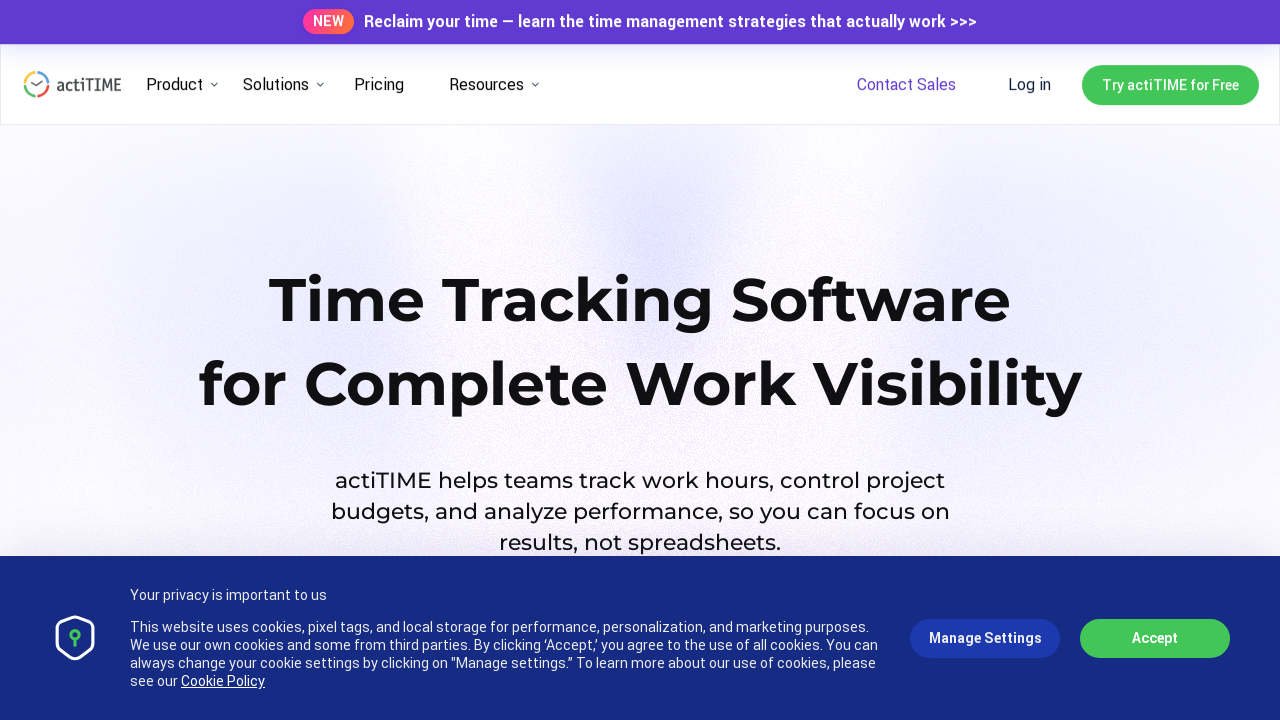

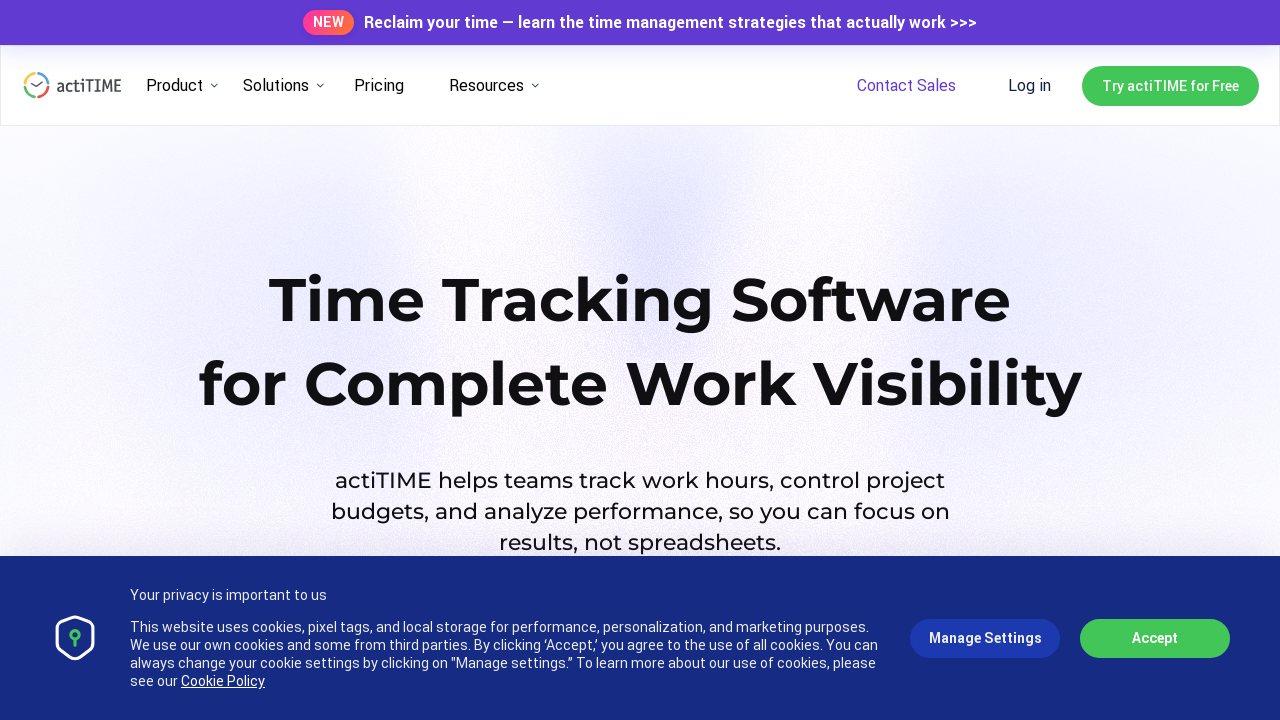